Tests that whitespace is trimmed from edited todo text

Starting URL: https://demo.playwright.dev/todomvc

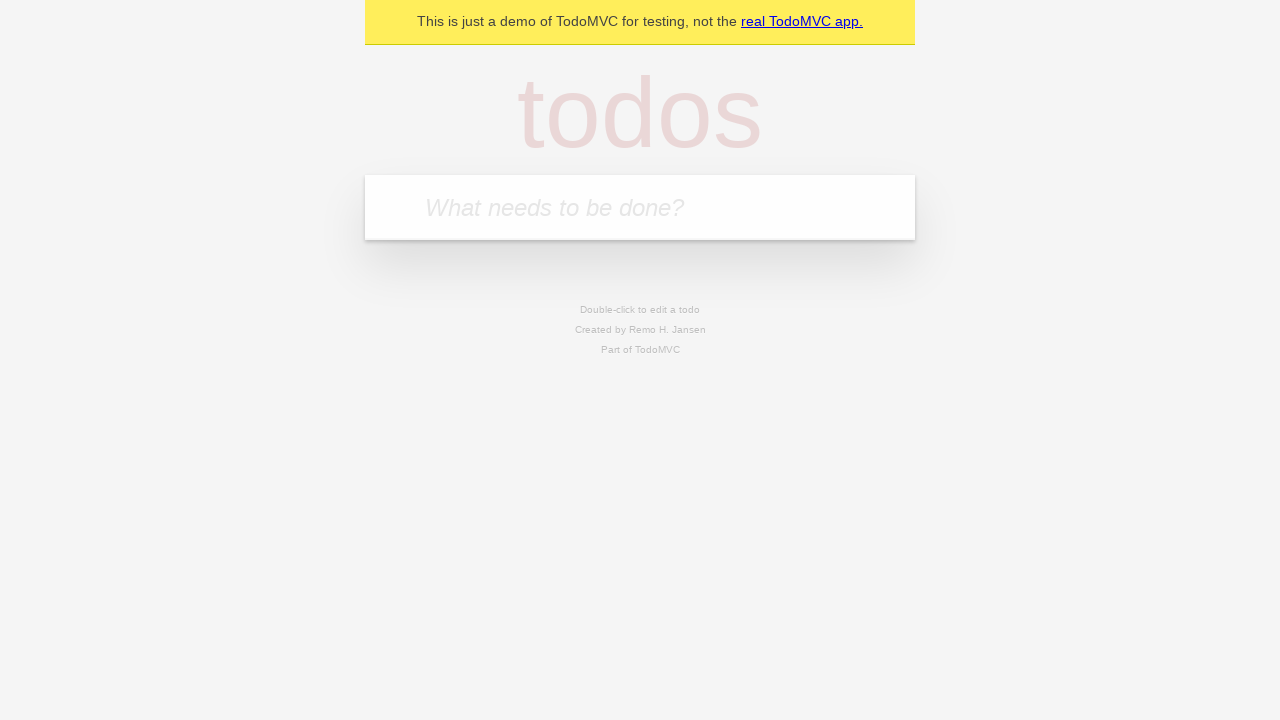

Filled new todo input with 'buy some cheese' on internal:attr=[placeholder="What needs to be done?"i]
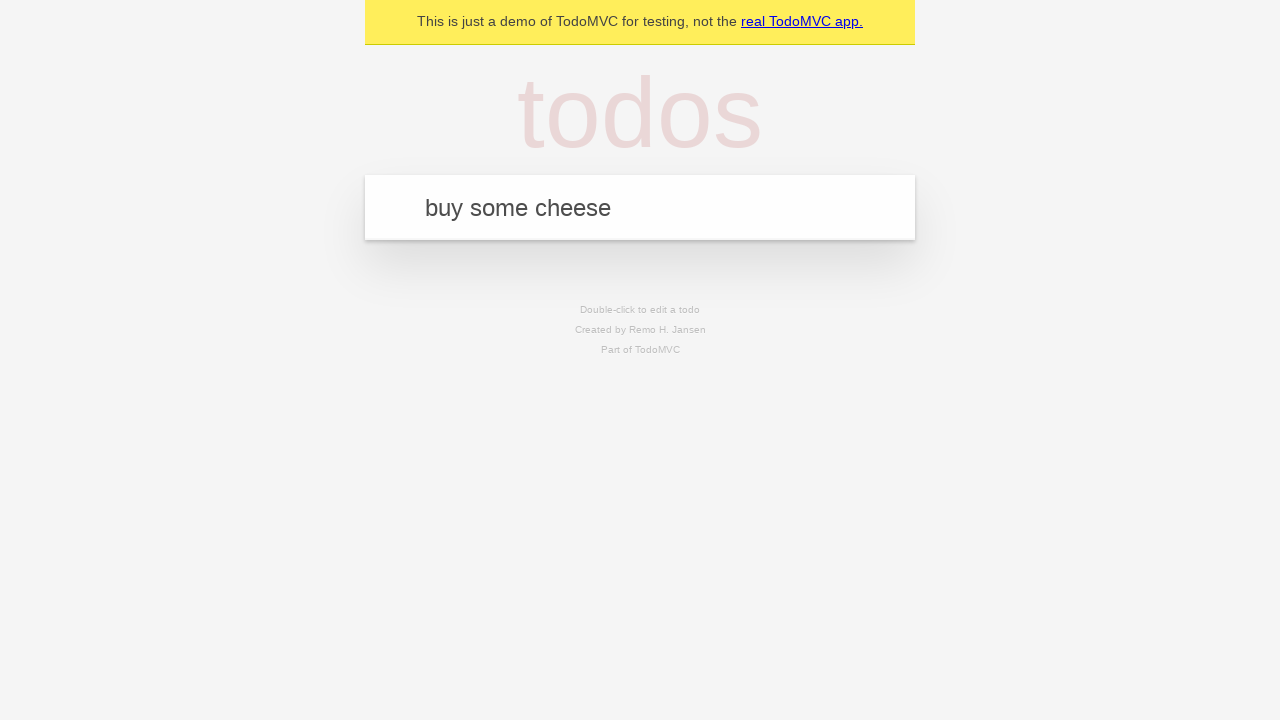

Pressed Enter to create todo 'buy some cheese' on internal:attr=[placeholder="What needs to be done?"i]
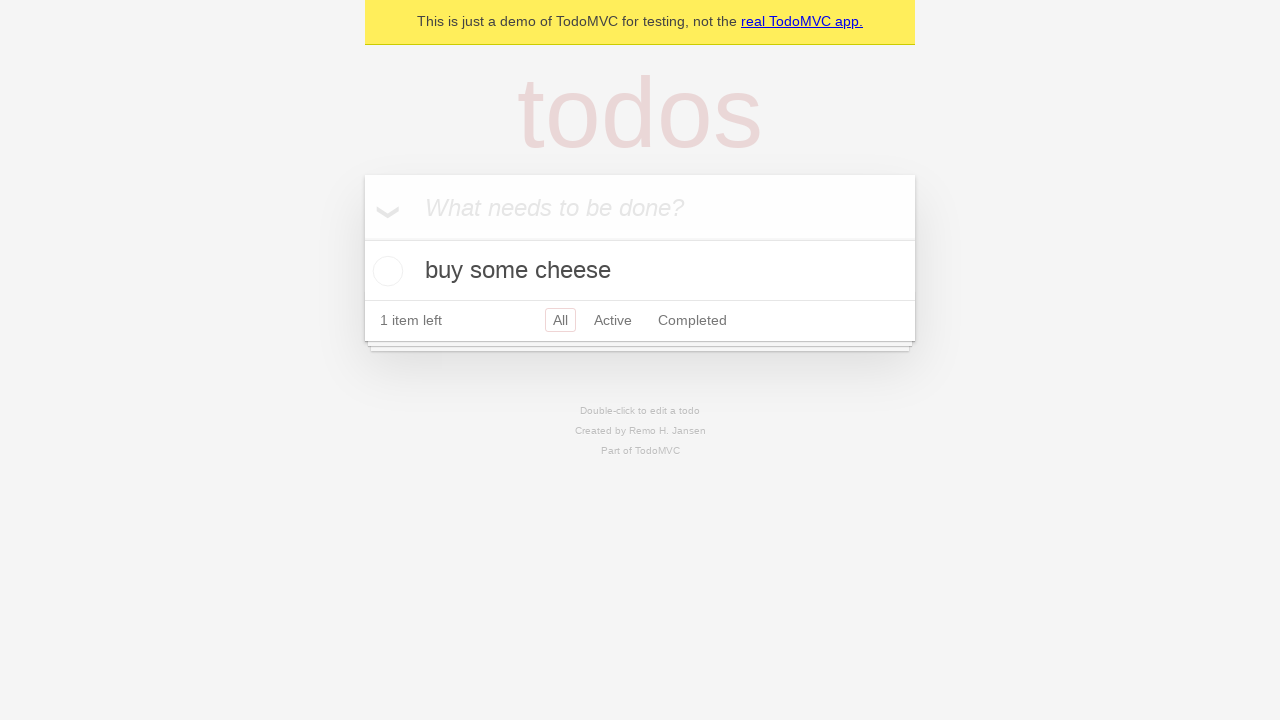

Filled new todo input with 'feed the cat' on internal:attr=[placeholder="What needs to be done?"i]
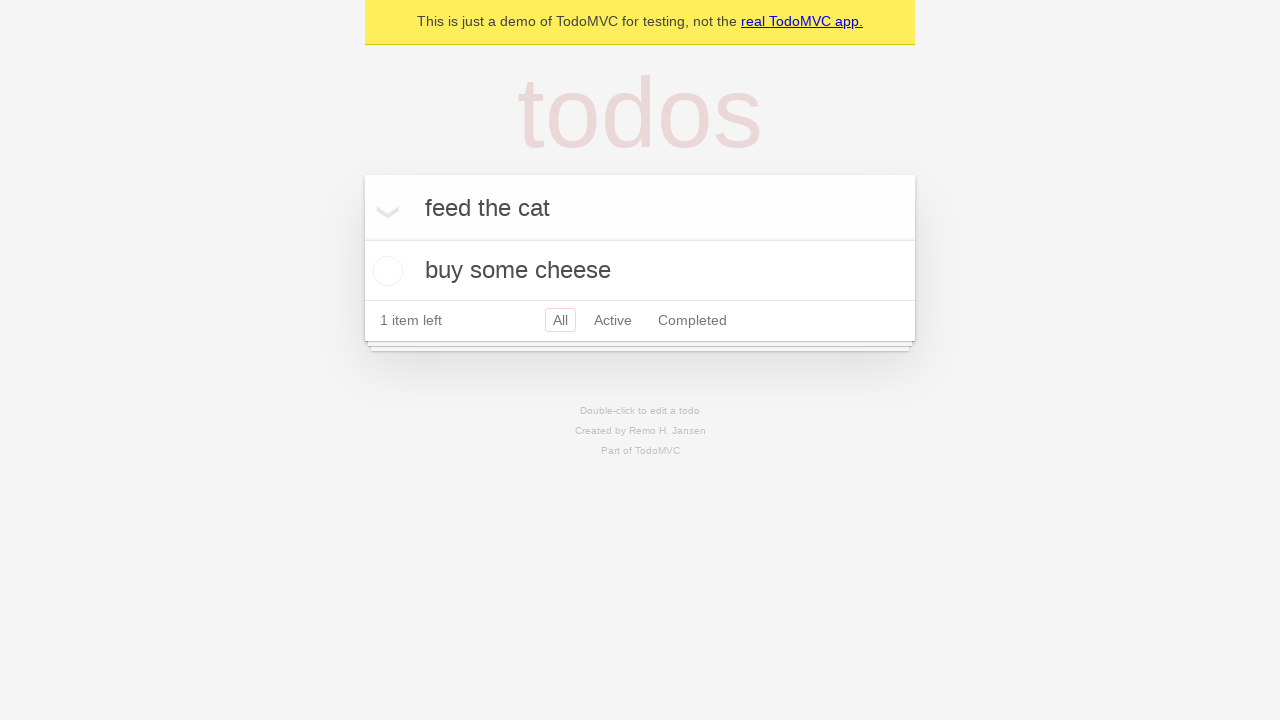

Pressed Enter to create todo 'feed the cat' on internal:attr=[placeholder="What needs to be done?"i]
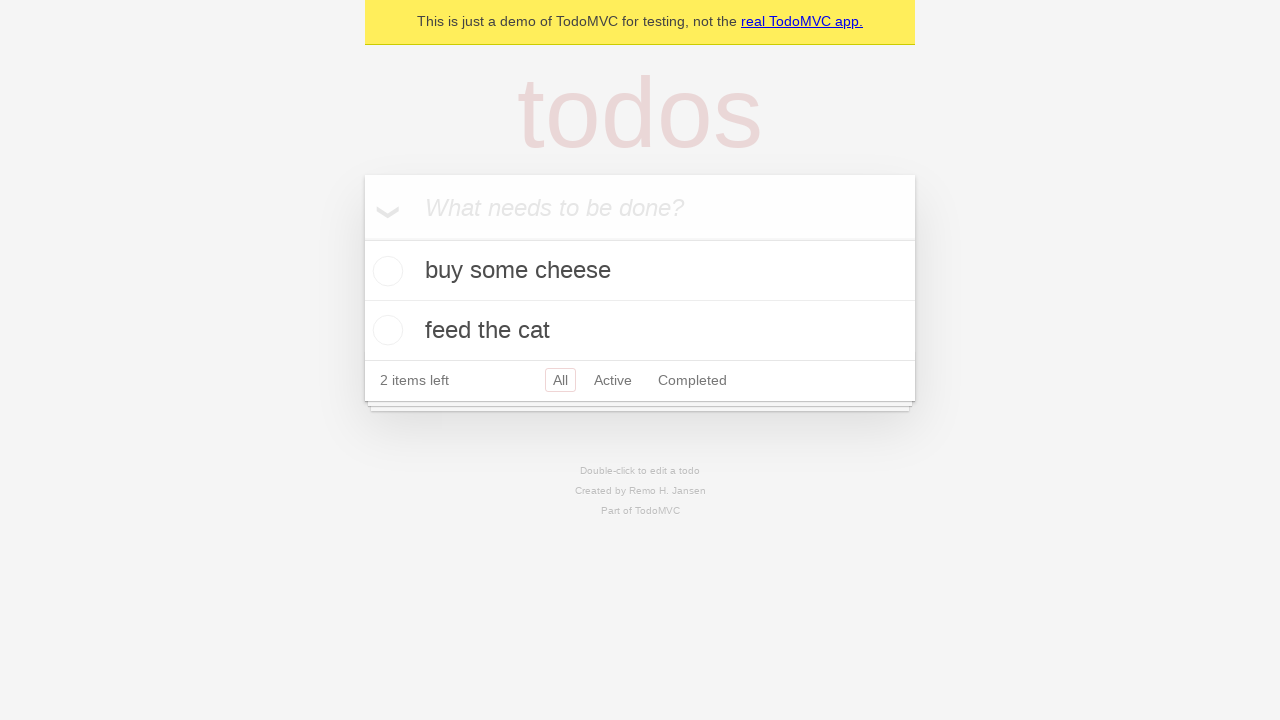

Filled new todo input with 'book a doctors appointment' on internal:attr=[placeholder="What needs to be done?"i]
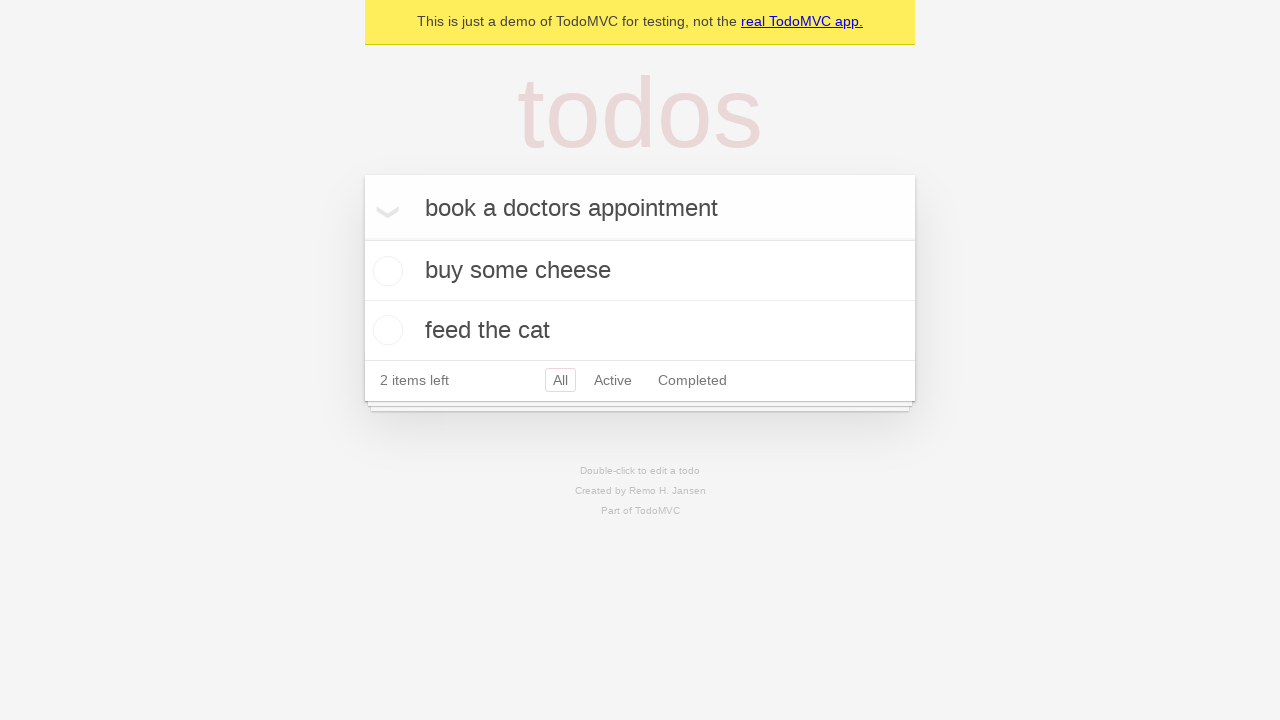

Pressed Enter to create todo 'book a doctors appointment' on internal:attr=[placeholder="What needs to be done?"i]
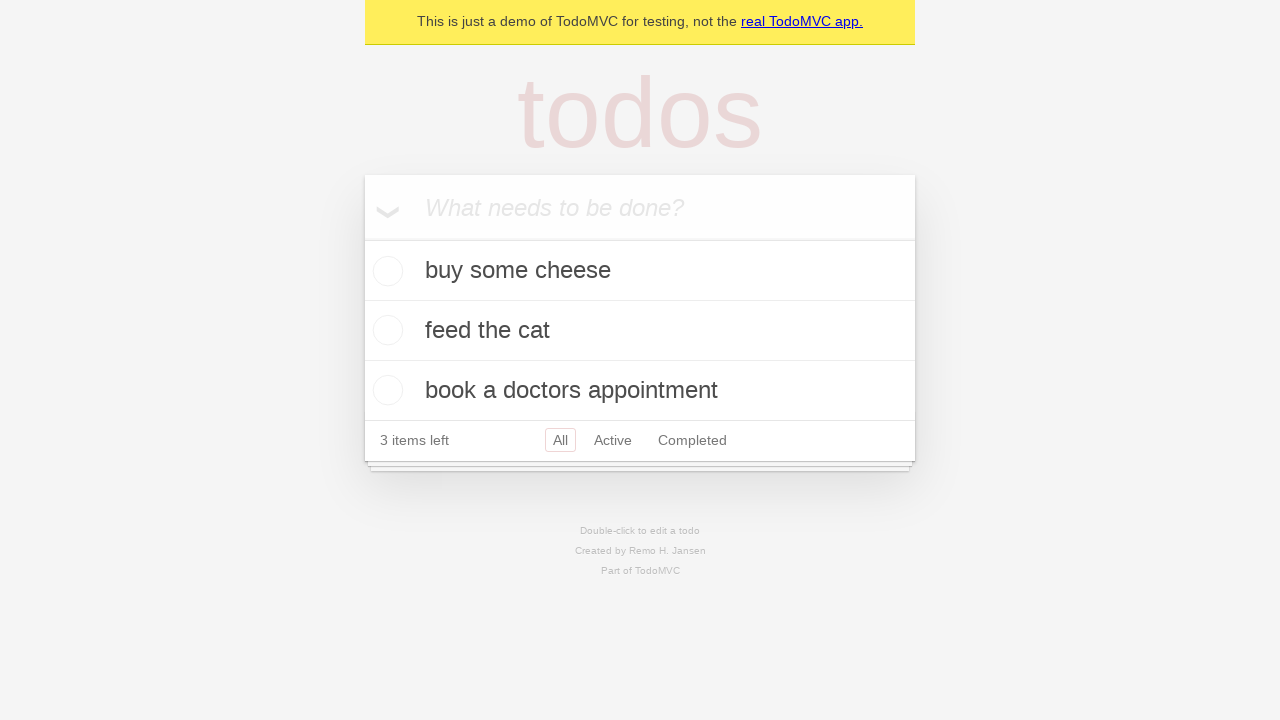

Double-clicked second todo item to enter edit mode at (640, 331) on internal:testid=[data-testid="todo-item"s] >> nth=1
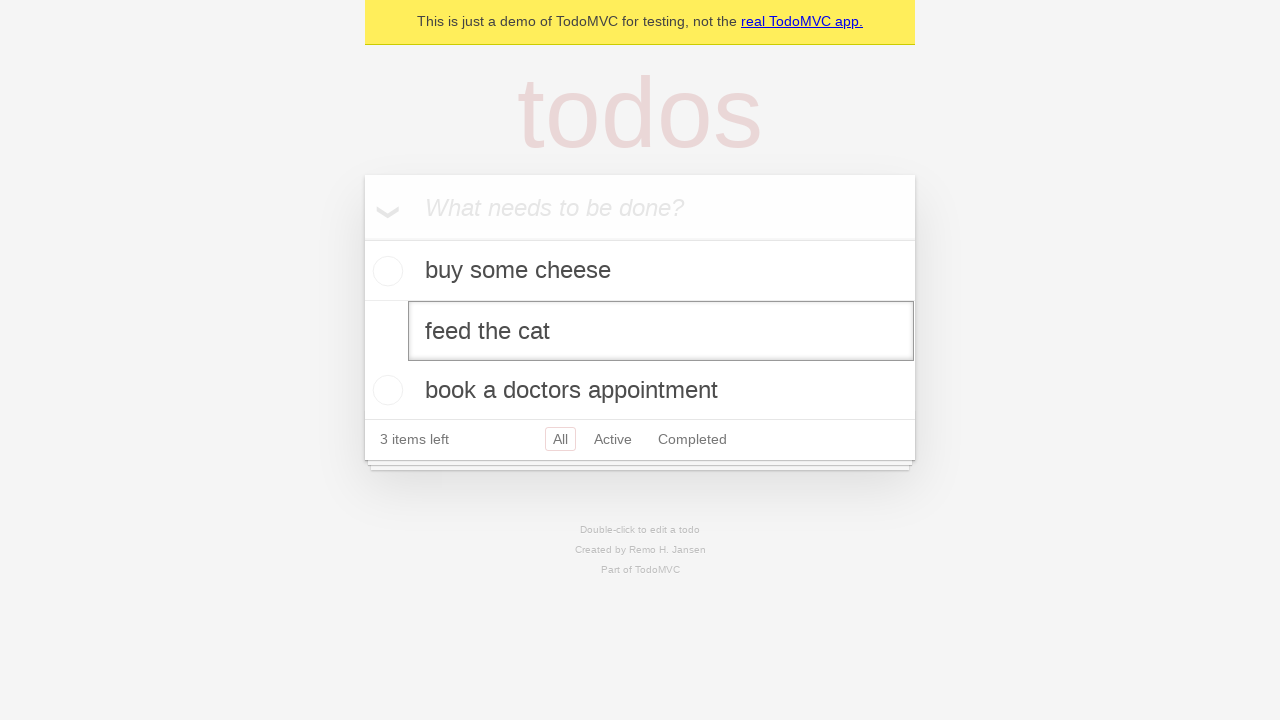

Filled edit input with text containing leading and trailing whitespace on internal:testid=[data-testid="todo-item"s] >> nth=1 >> internal:role=textbox[nam
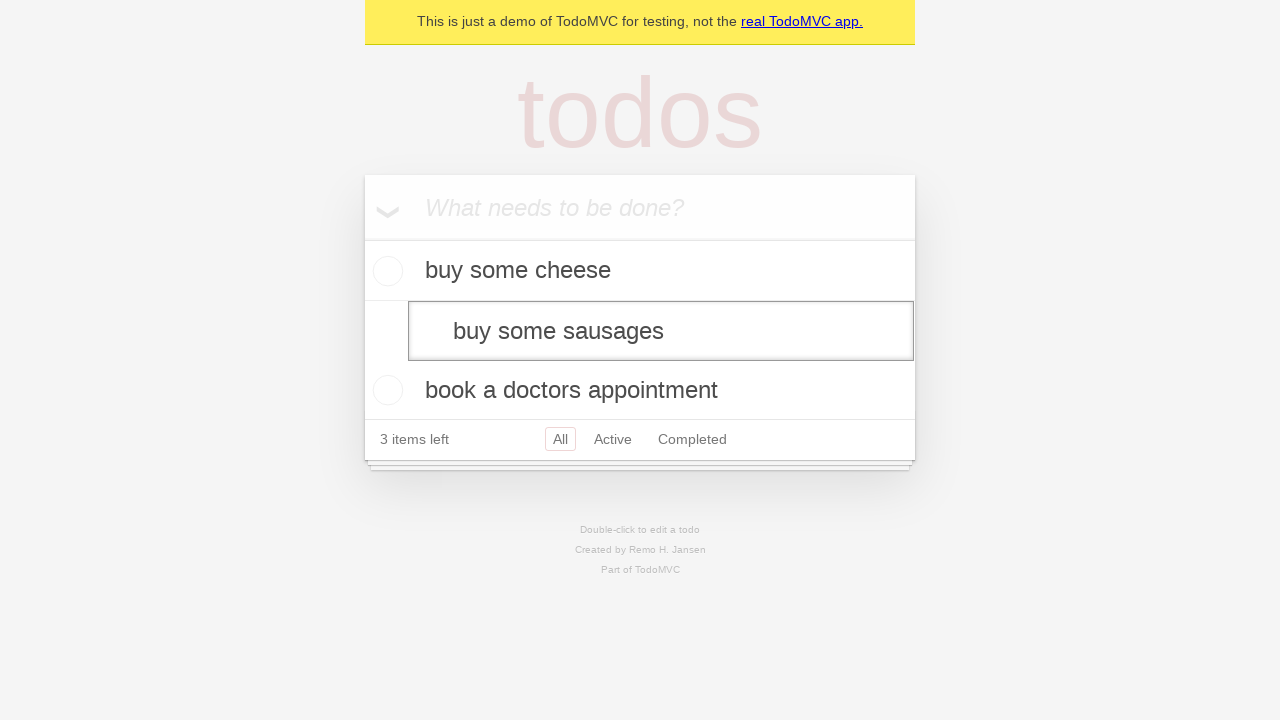

Pressed Enter to save edited todo with whitespace trimmed on internal:testid=[data-testid="todo-item"s] >> nth=1 >> internal:role=textbox[nam
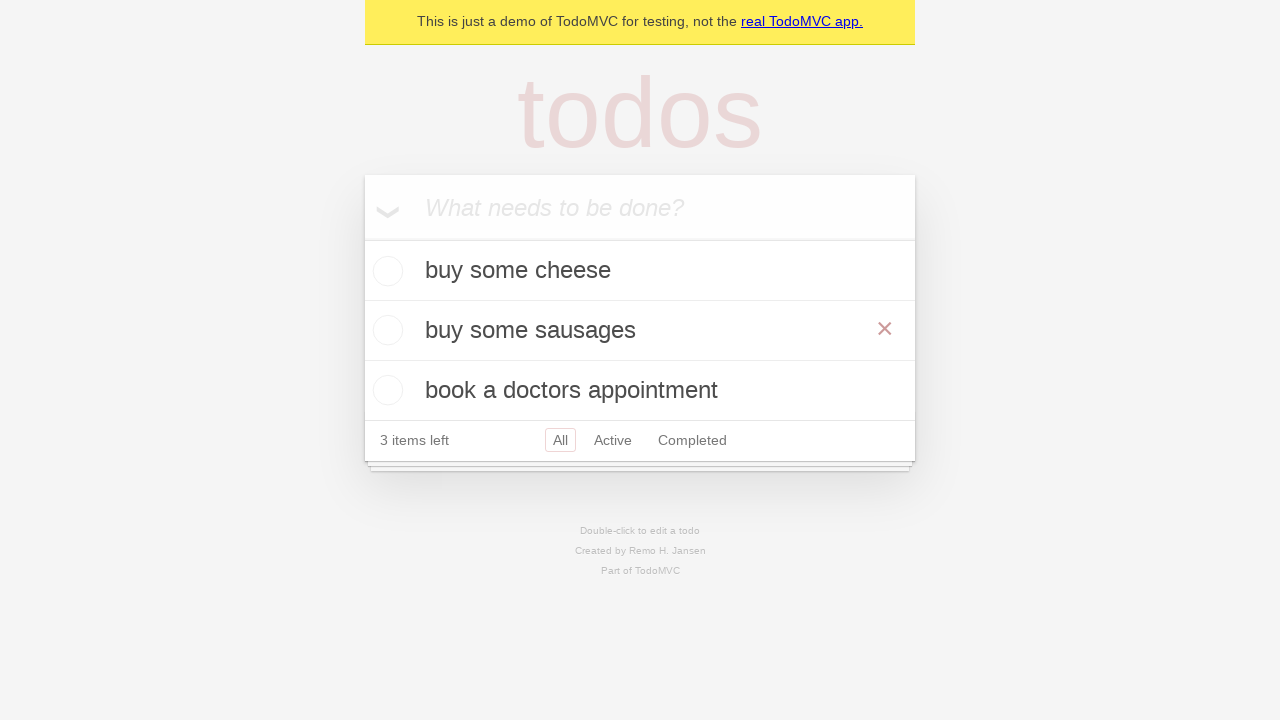

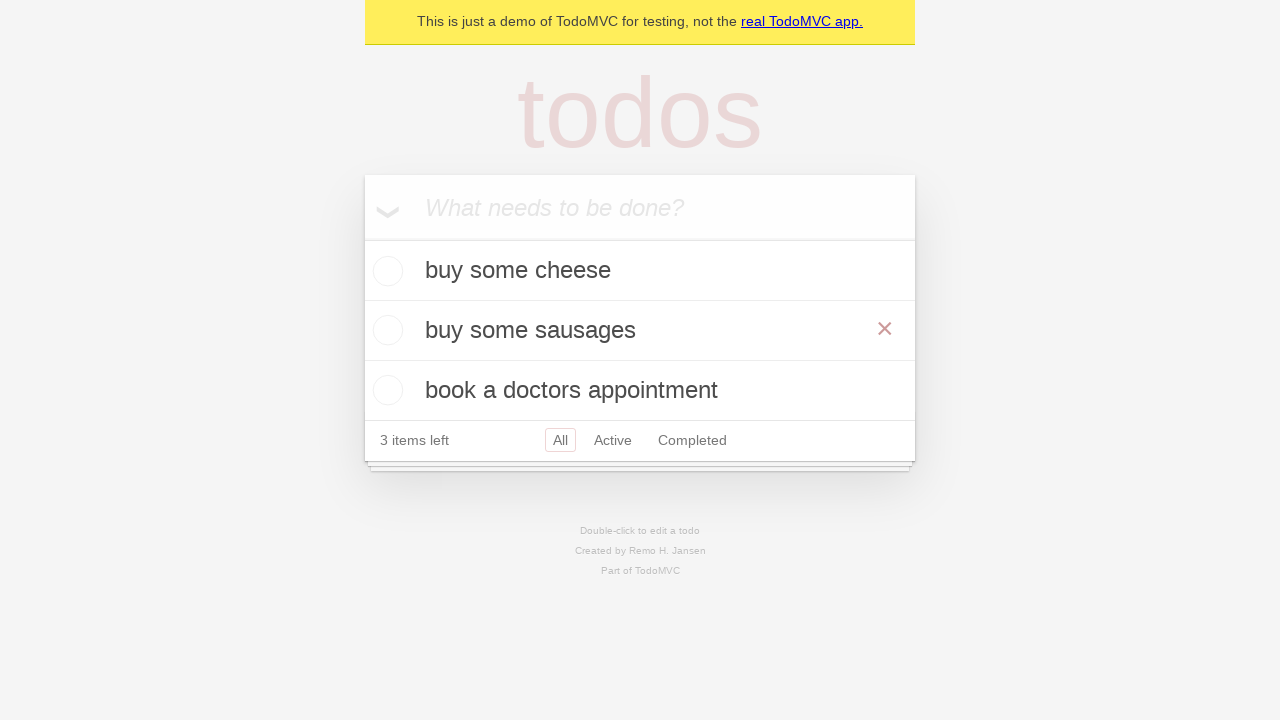